Tests the jQuery UI Selectable widget by selecting multiple items using click-and-hold while holding the Control key to select a range of items.

Starting URL: https://jqueryui.com/selectable/#serialize

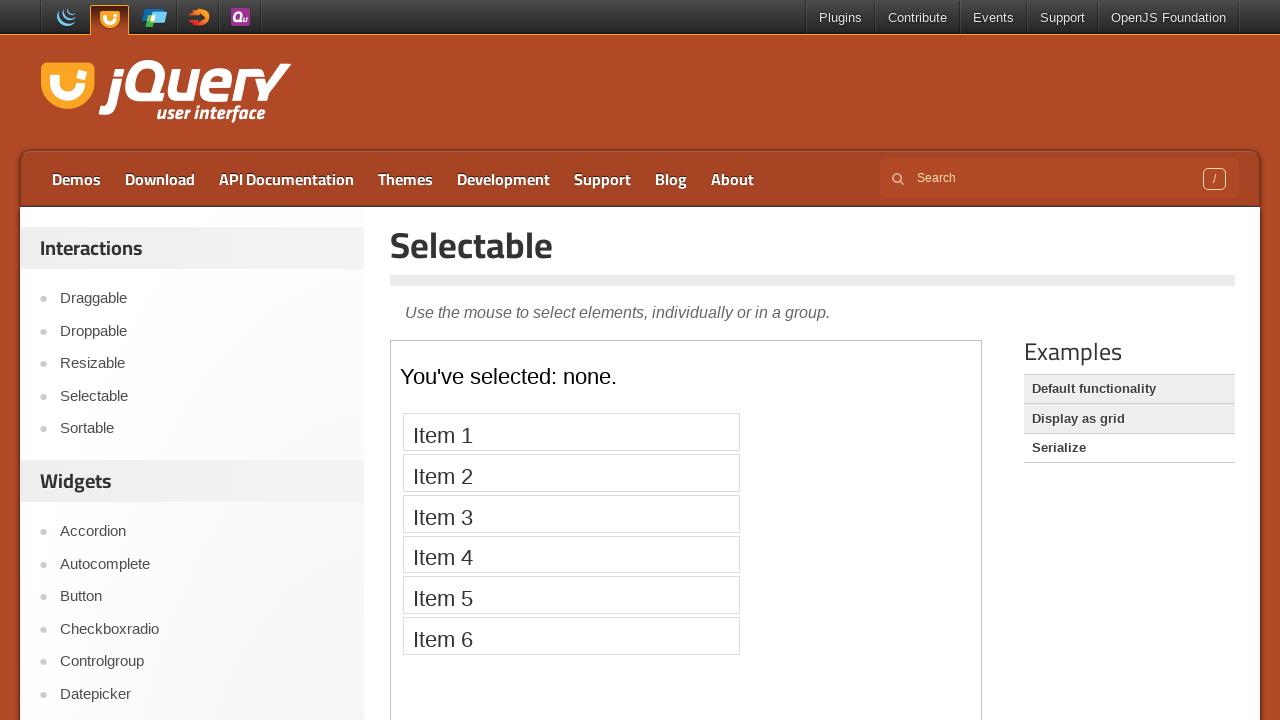

Set viewport size to 1920x1080
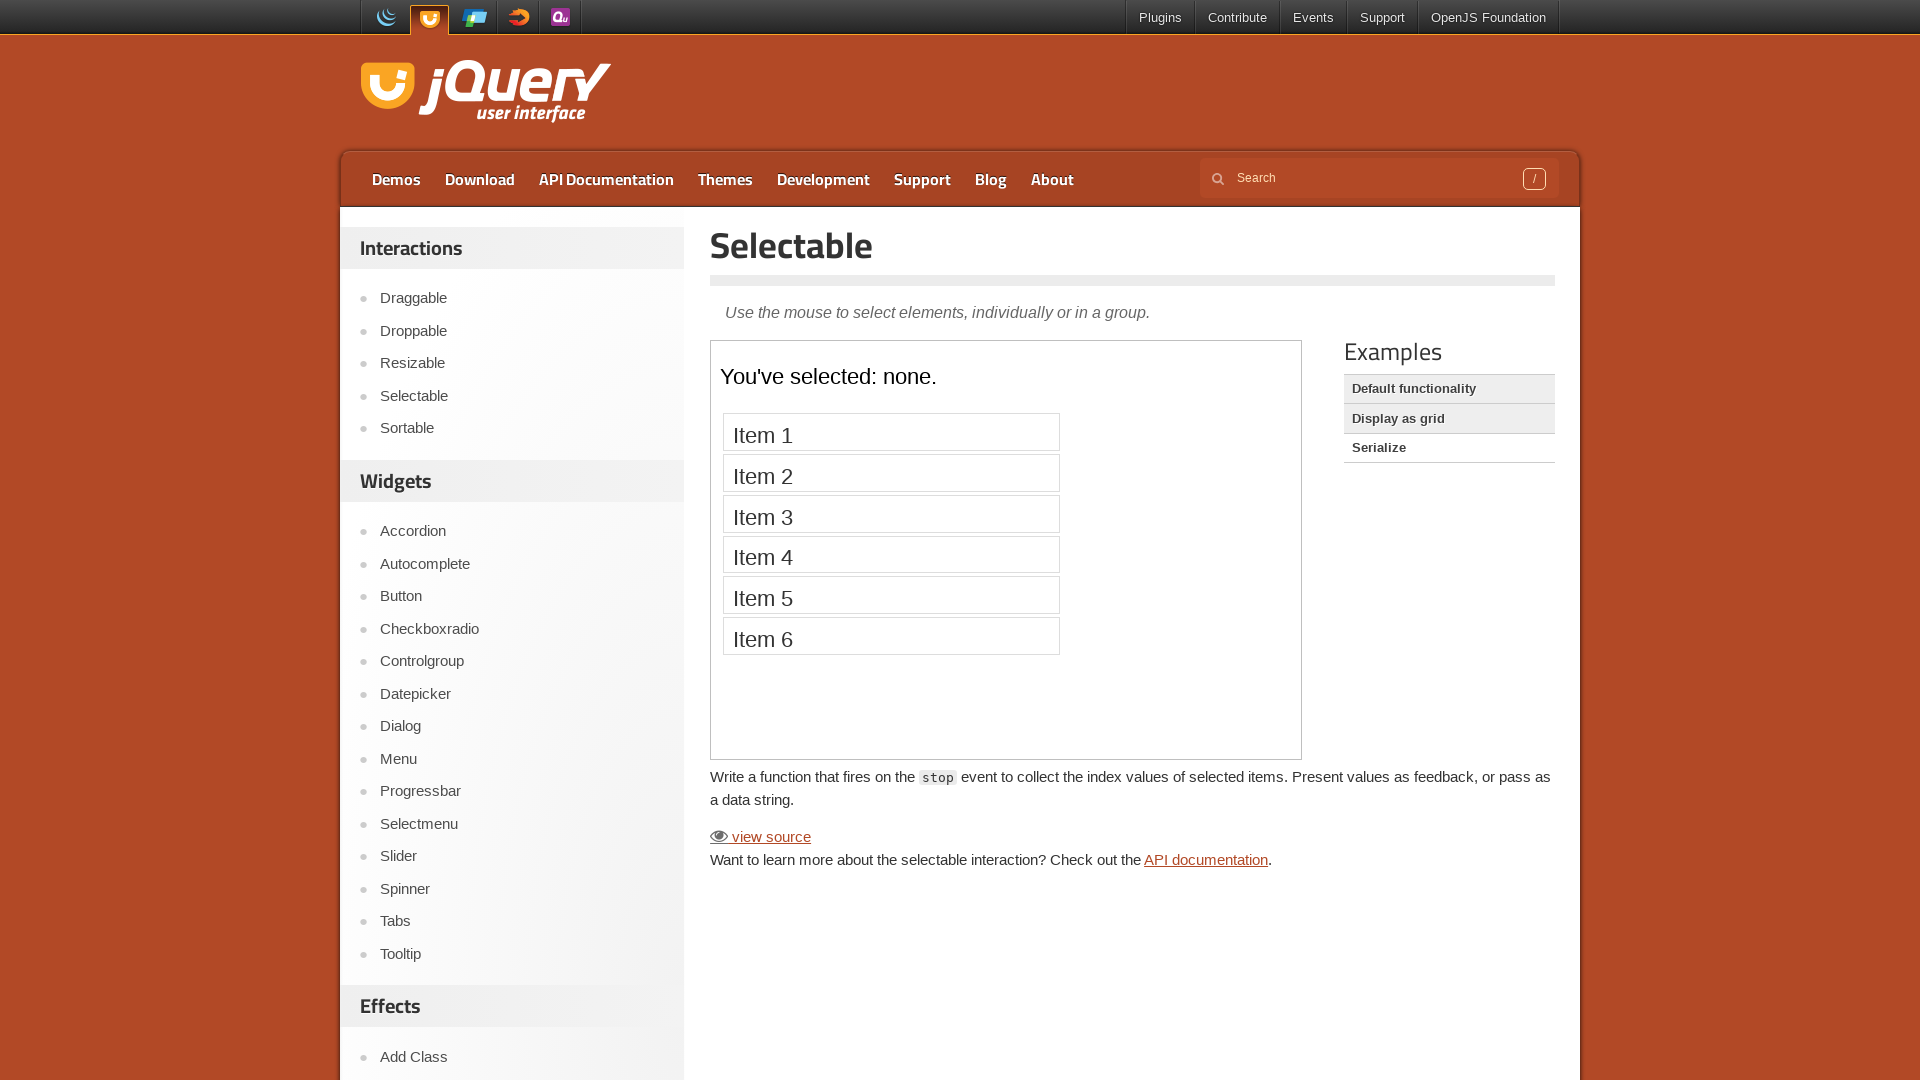

Located the demo iframe
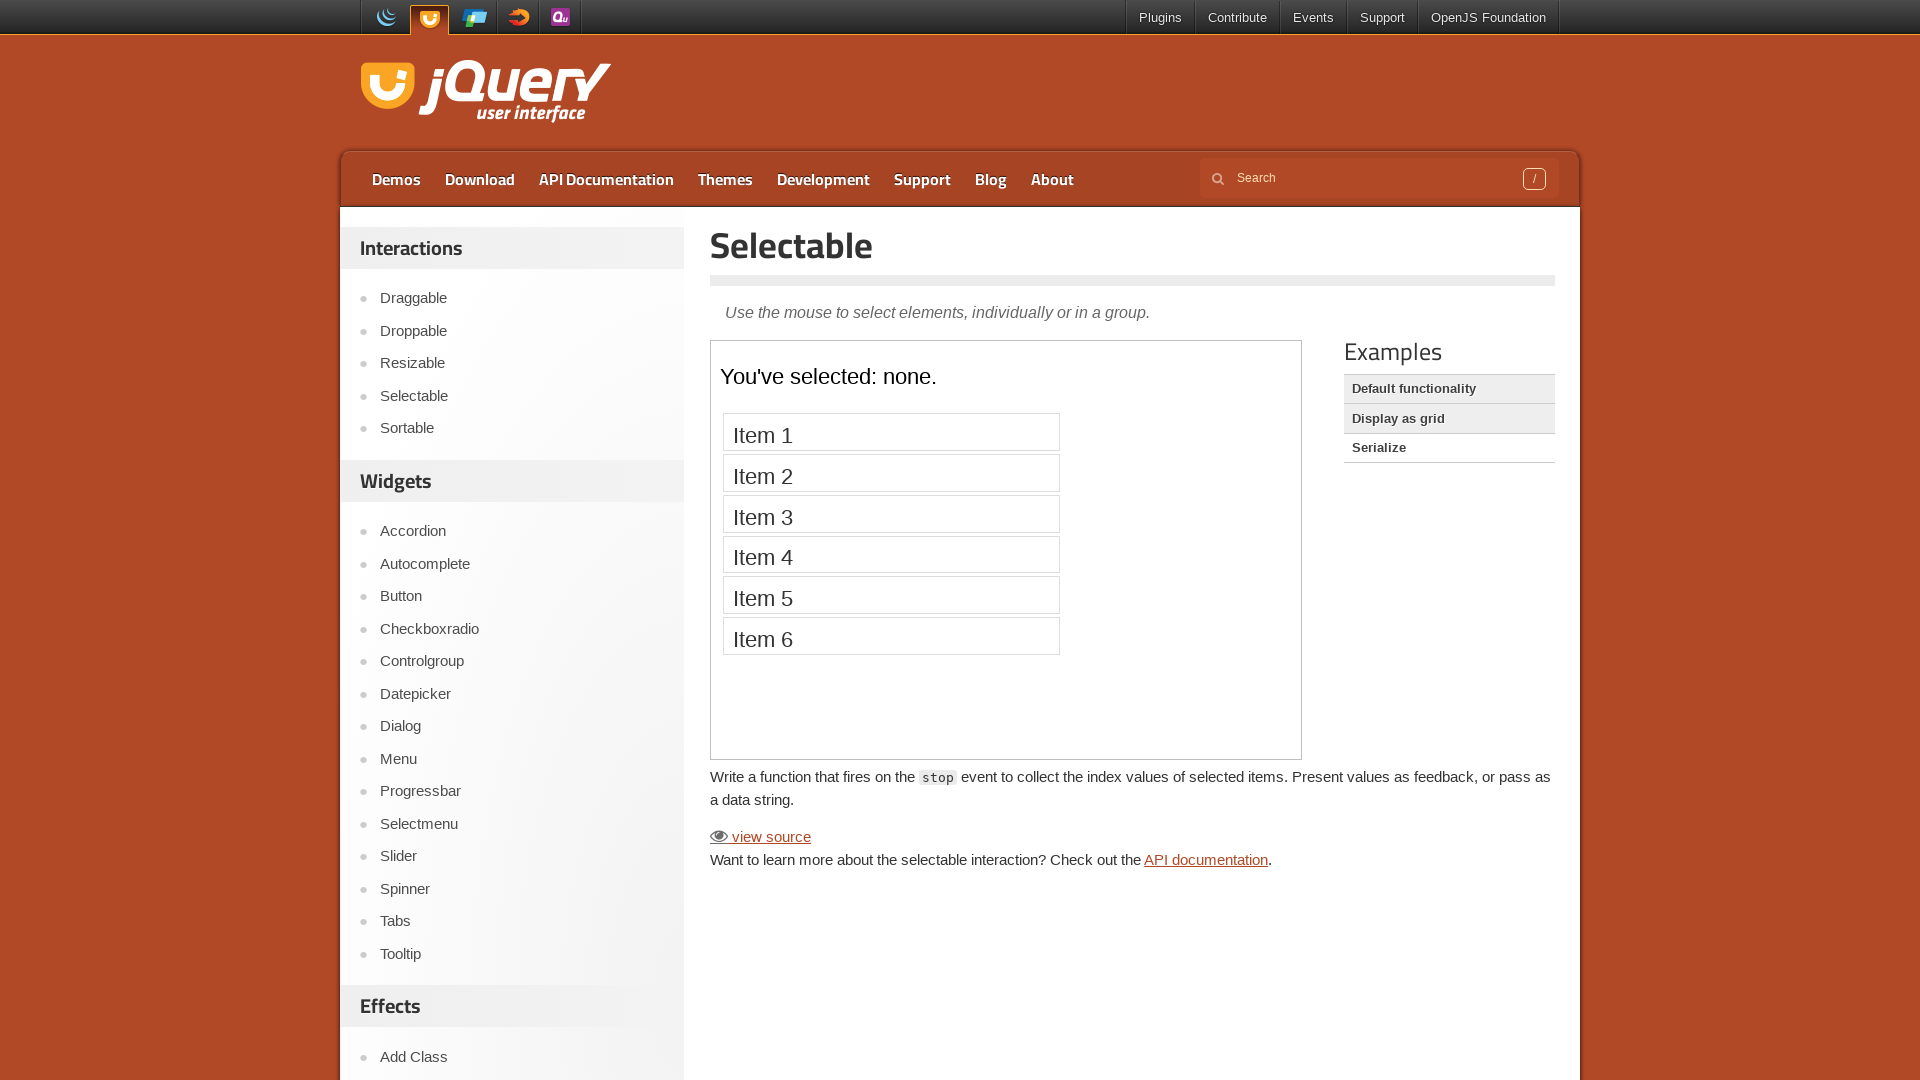

Waited for selectable items to load
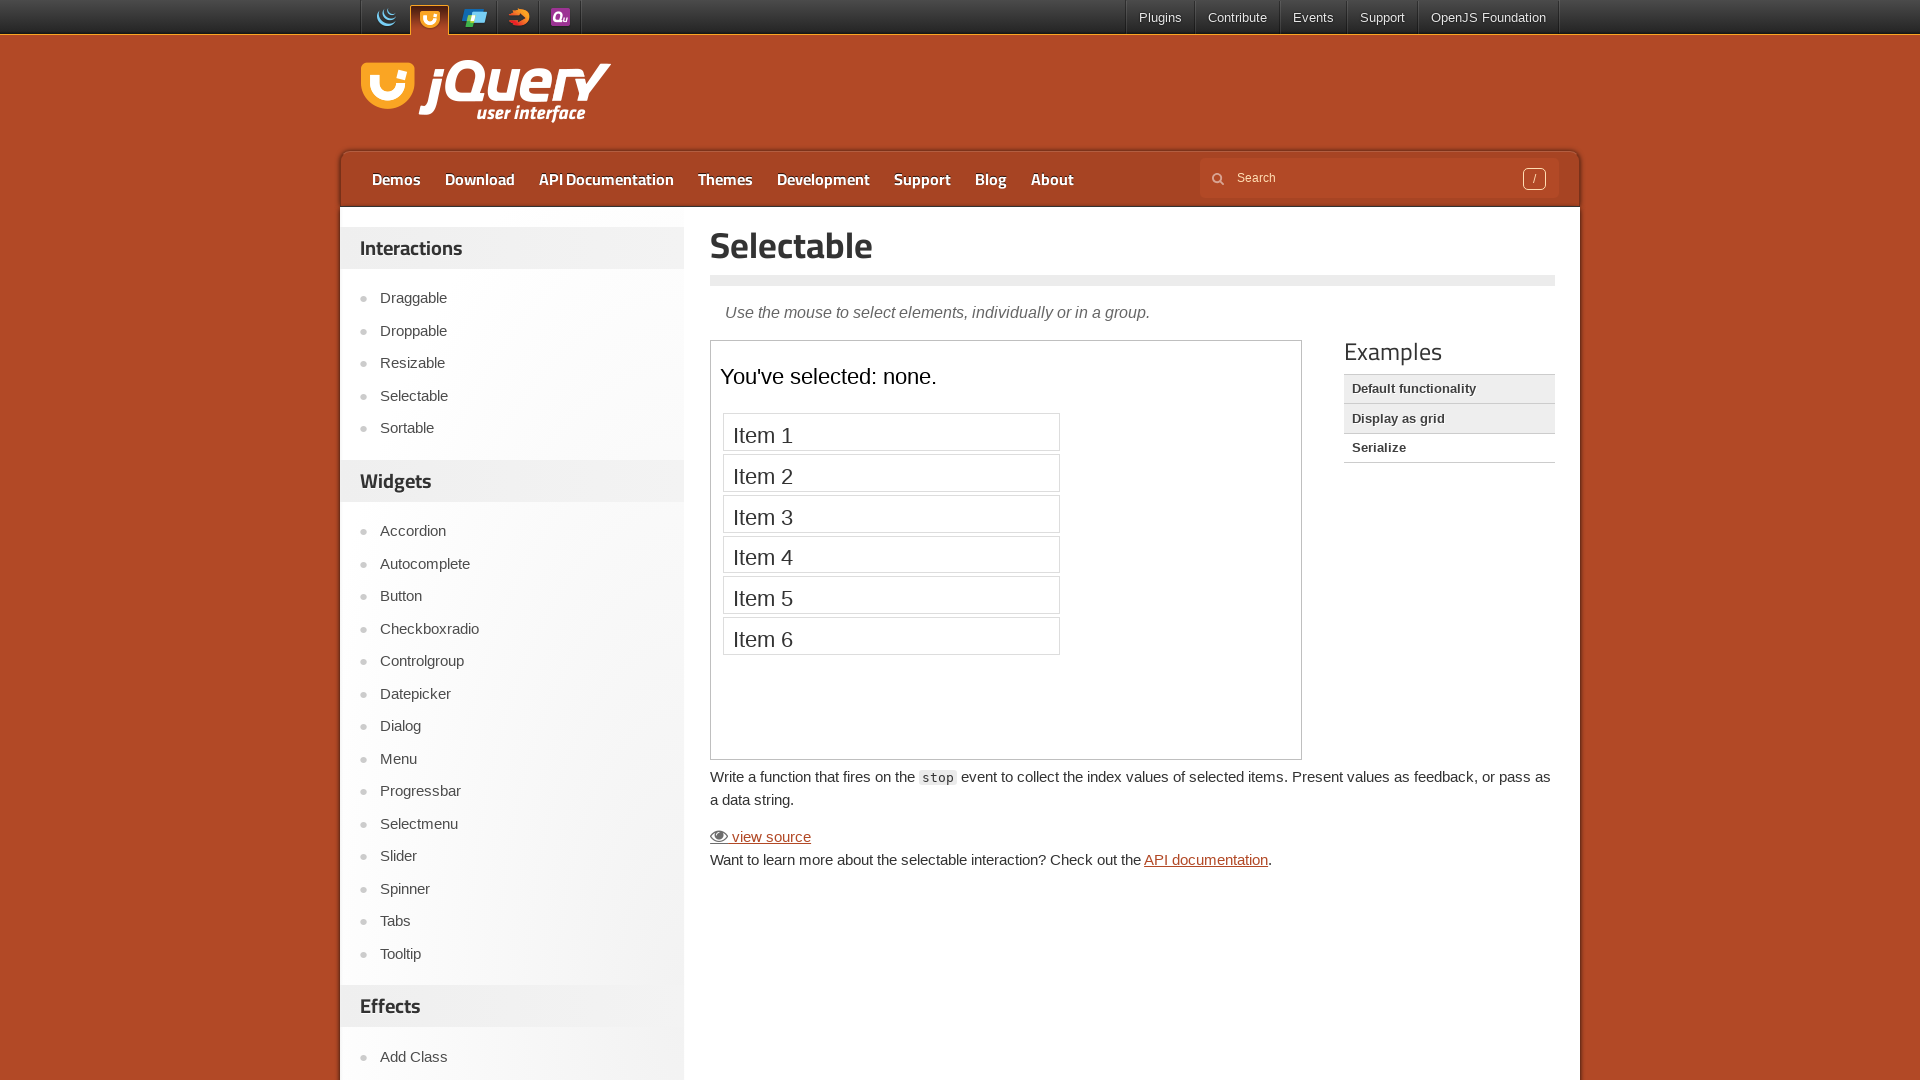

Located first selectable item
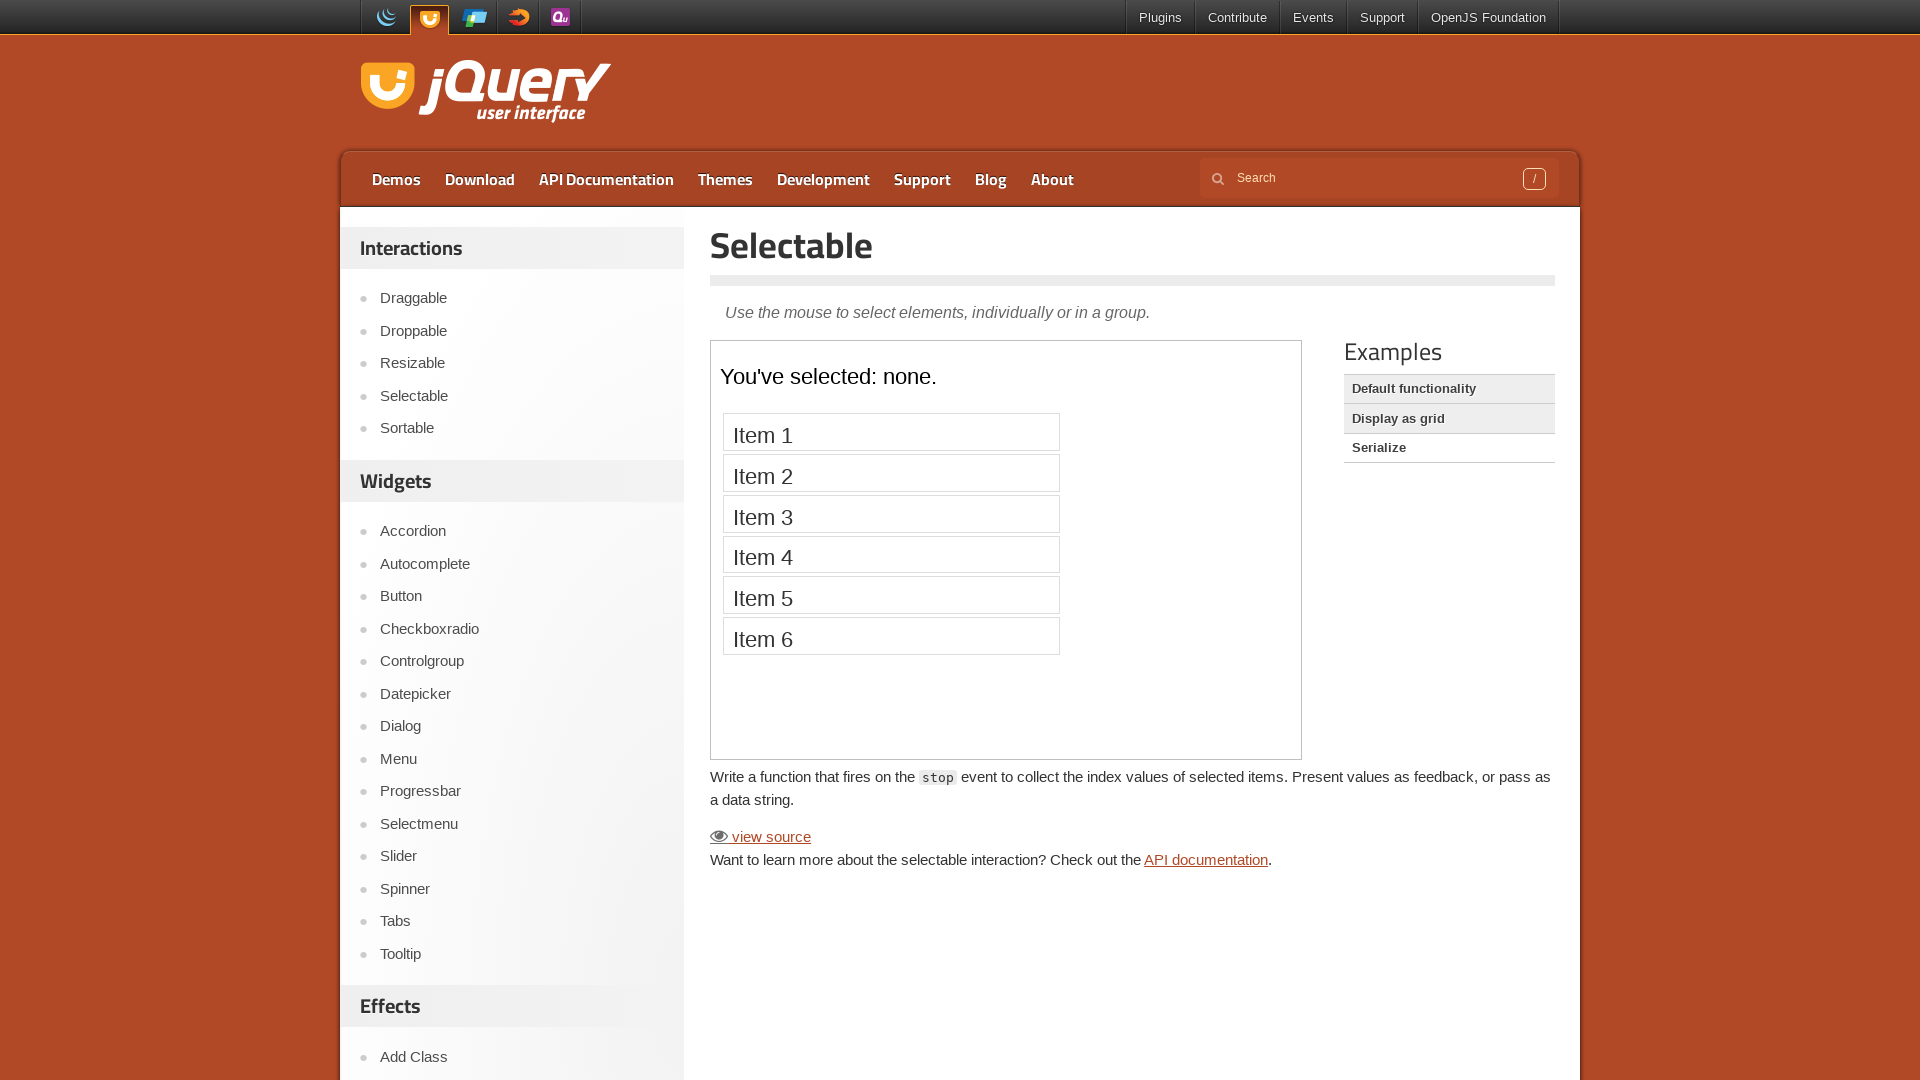

Located second selectable item
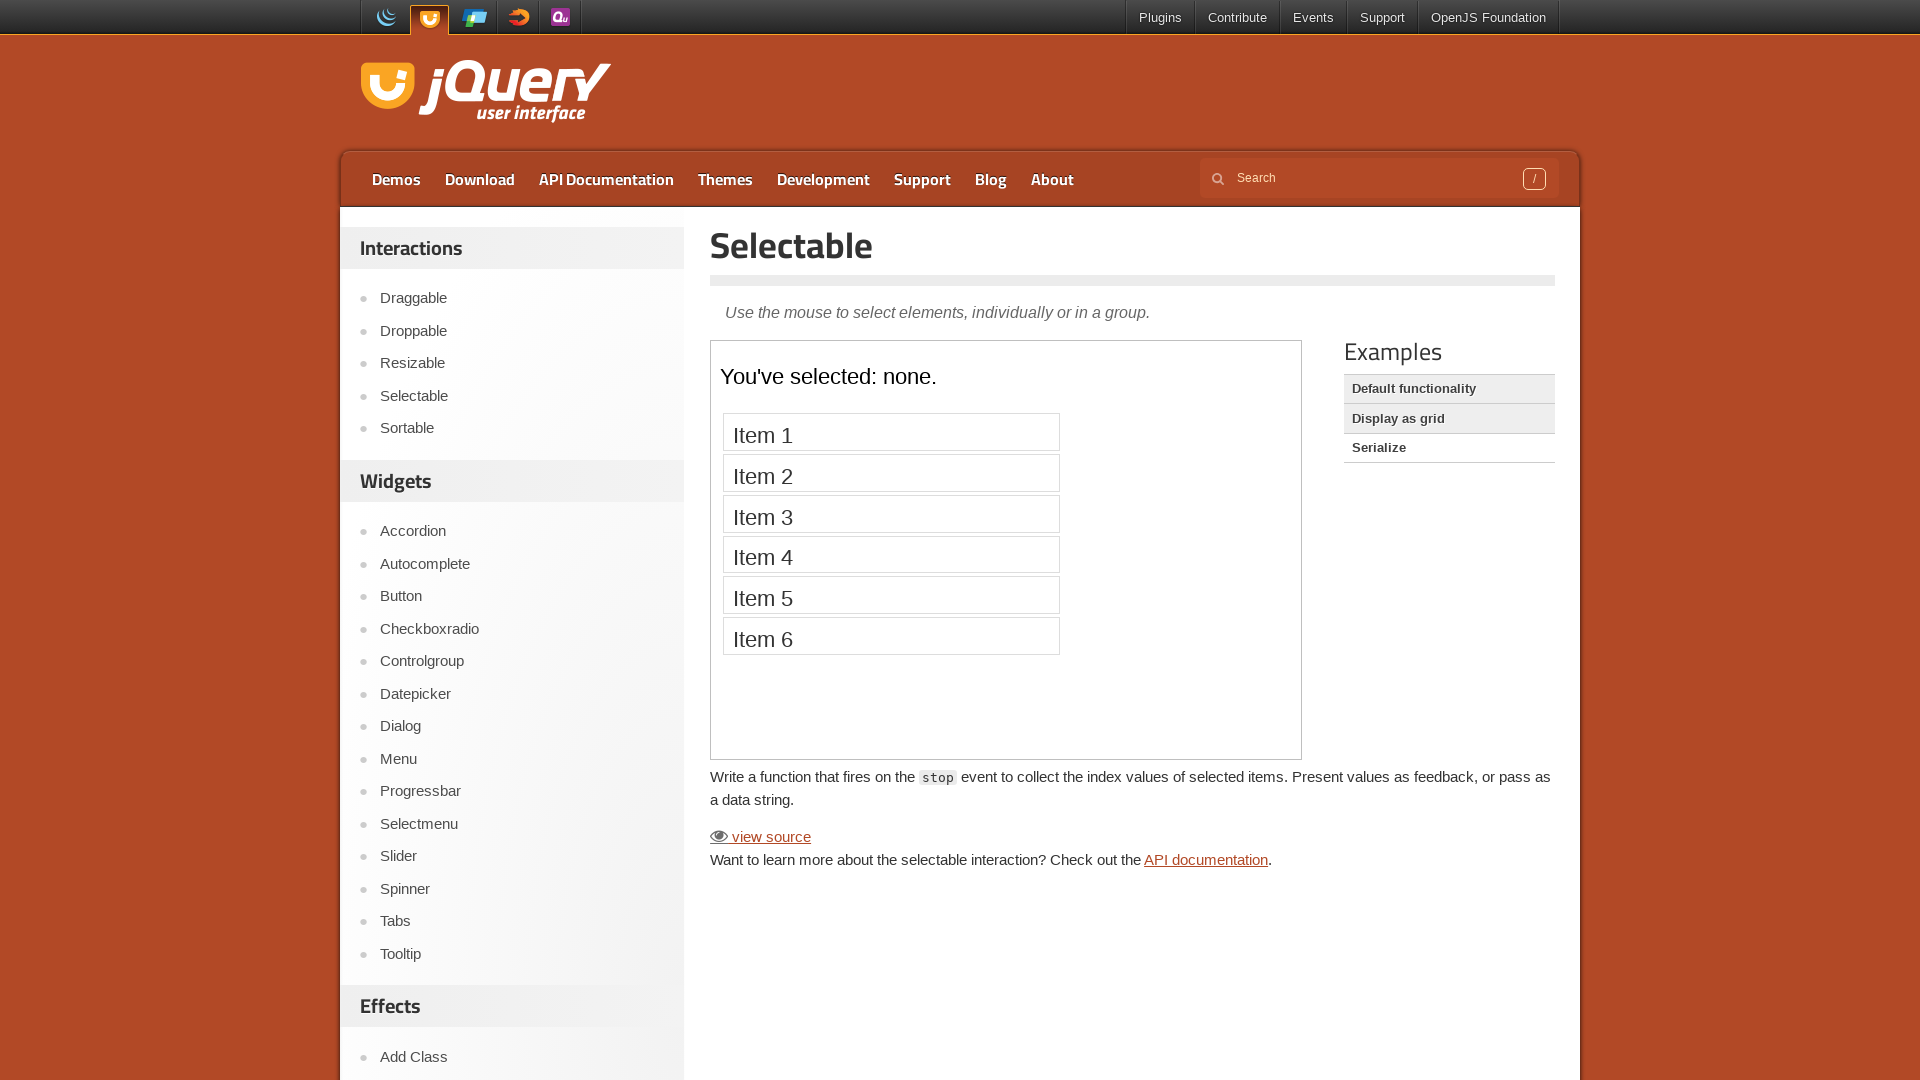

Retrieved bounding box of first item
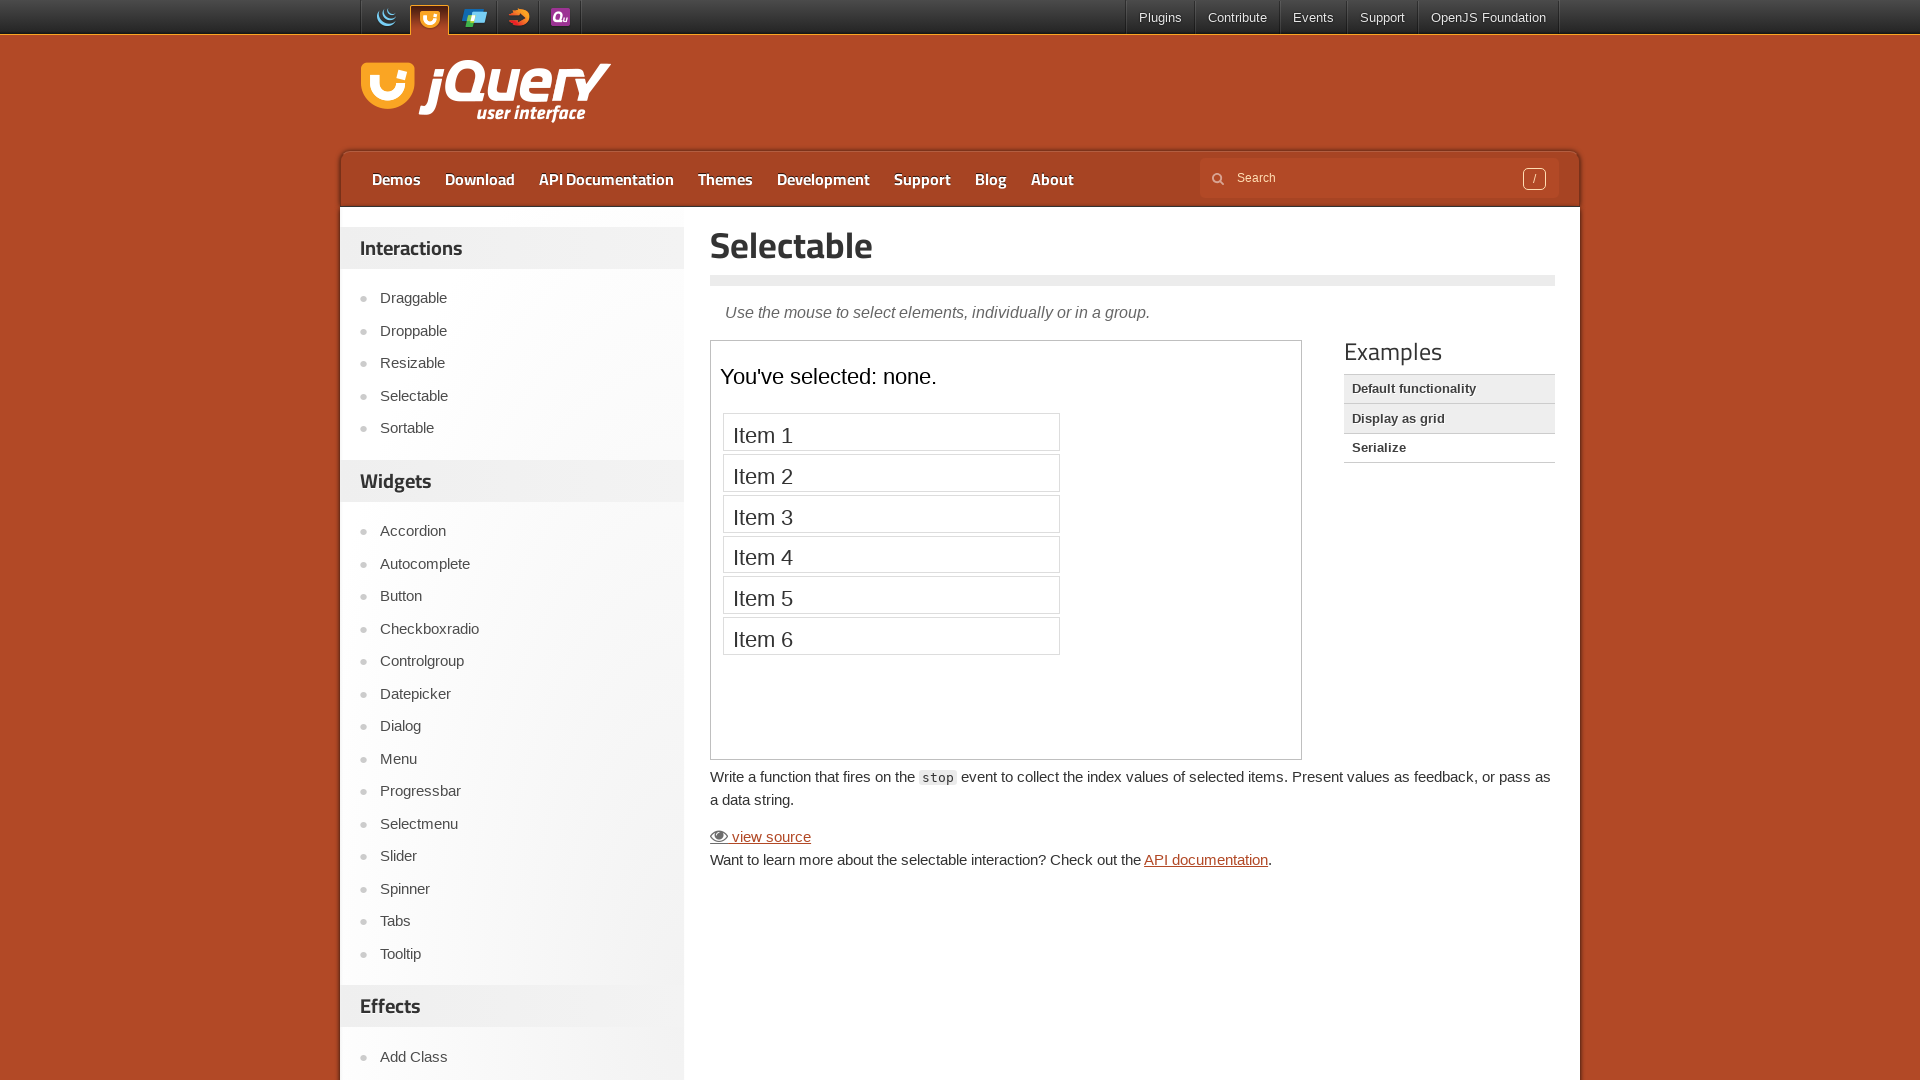

Retrieved bounding box of second item
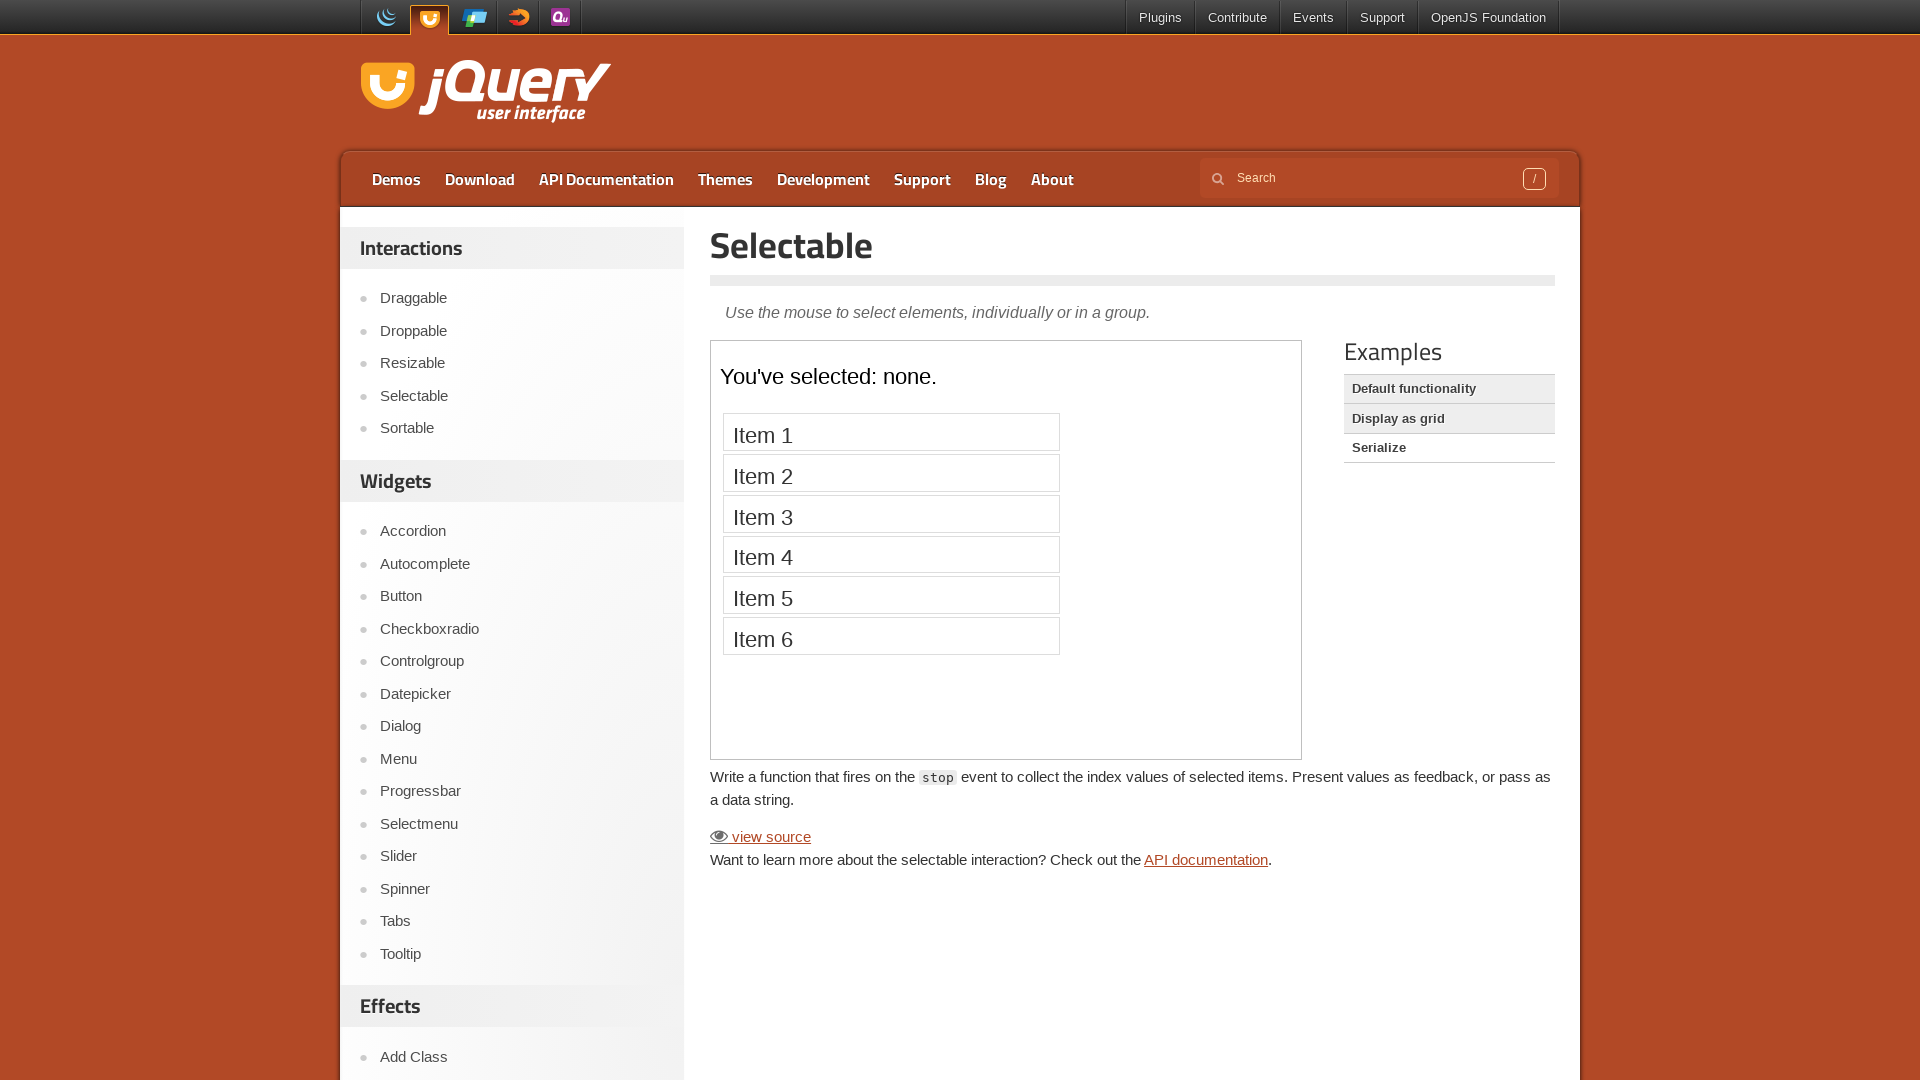

Pressed down Control key
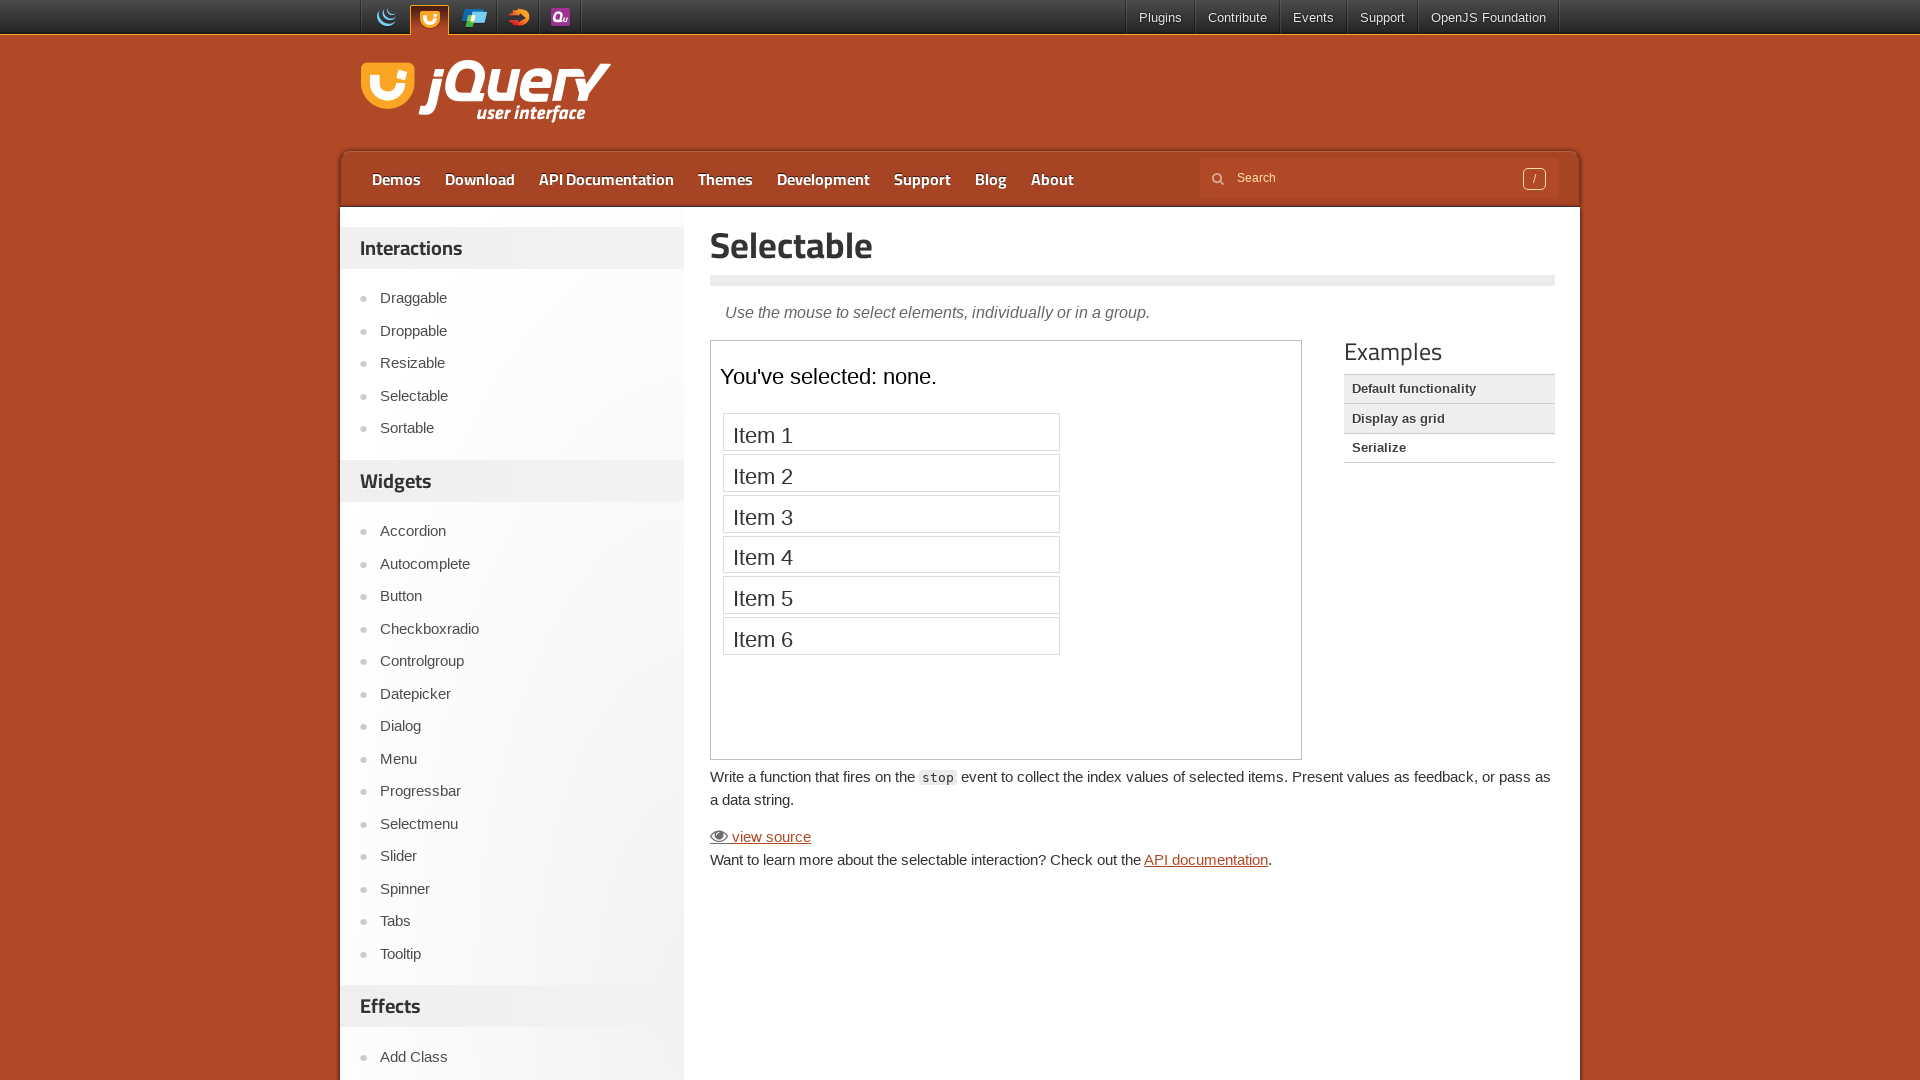

Clicked first selectable item while holding Control at (891, 432) on iframe.demo-frame >> nth=0 >> internal:control=enter-frame >> .ui-widget-content
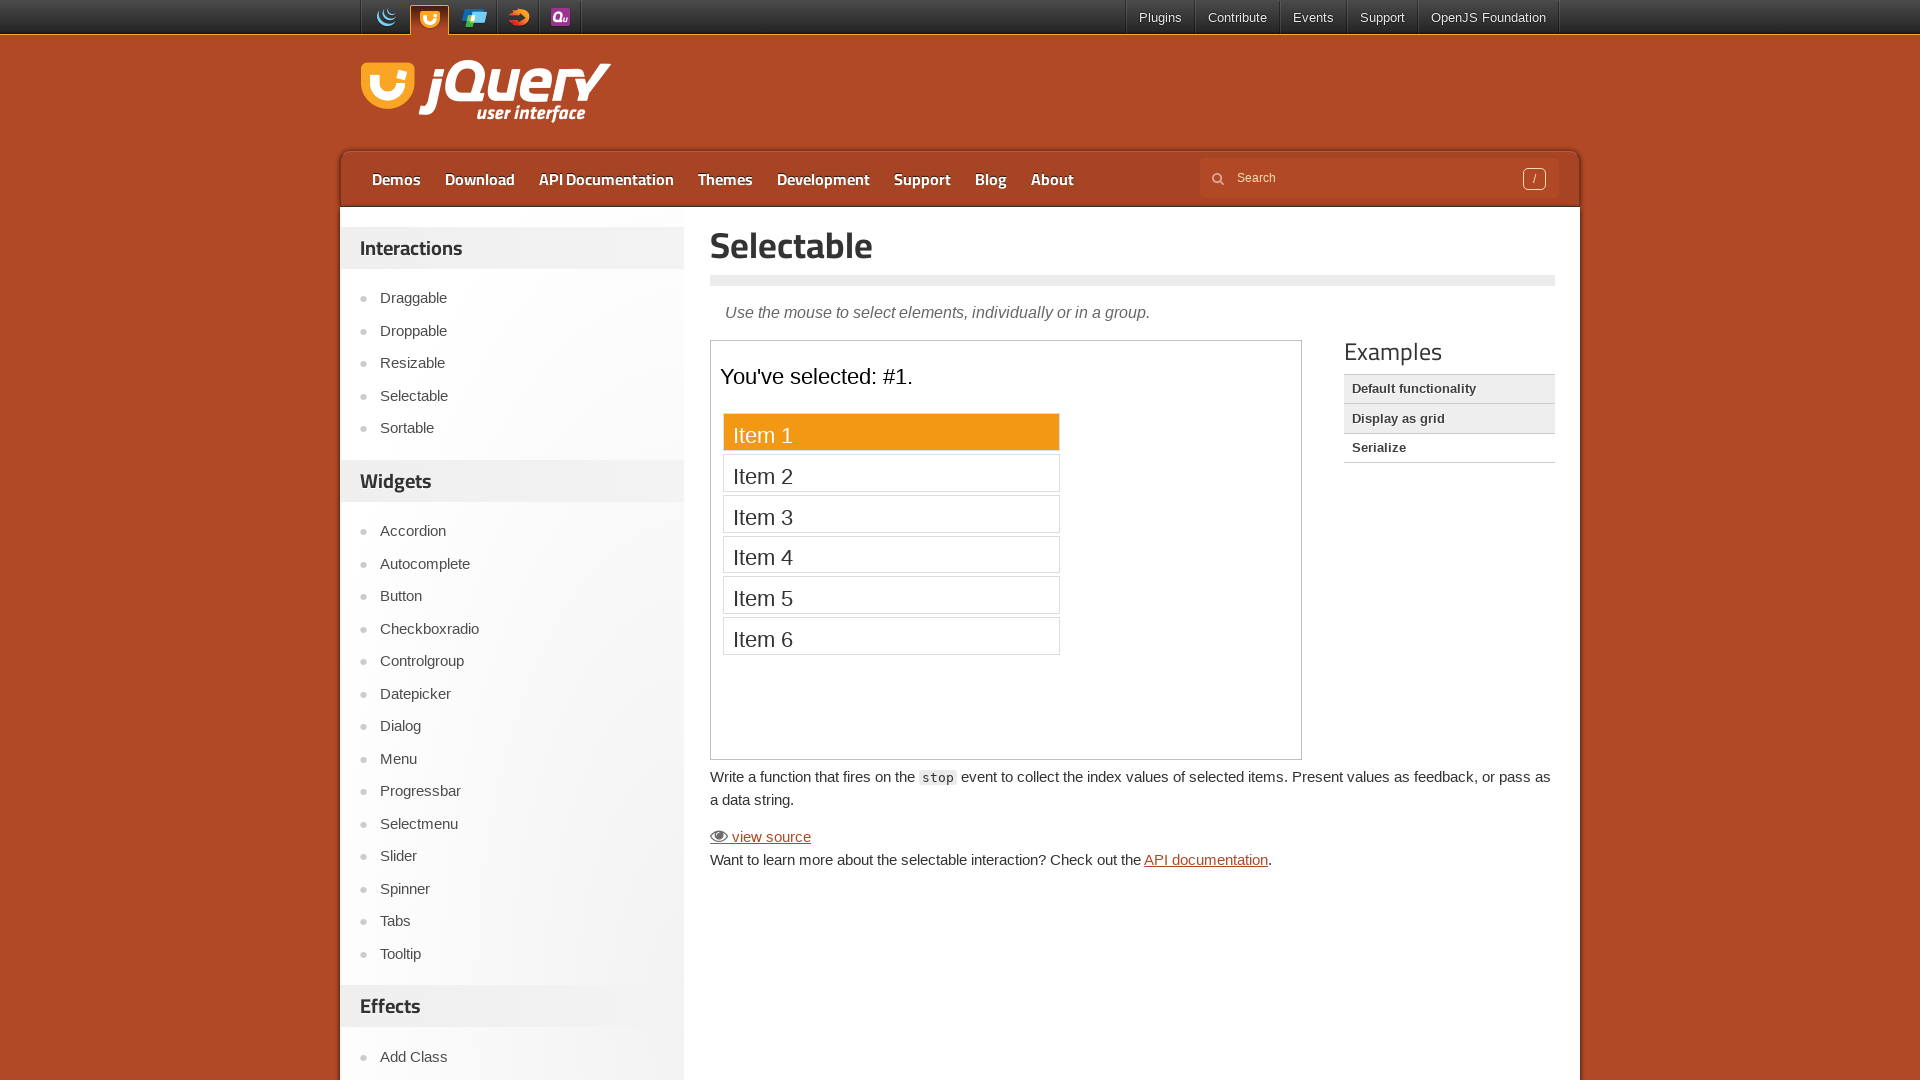

Clicked second selectable item while holding Control to select range at (891, 473) on iframe.demo-frame >> nth=0 >> internal:control=enter-frame >> .ui-widget-content
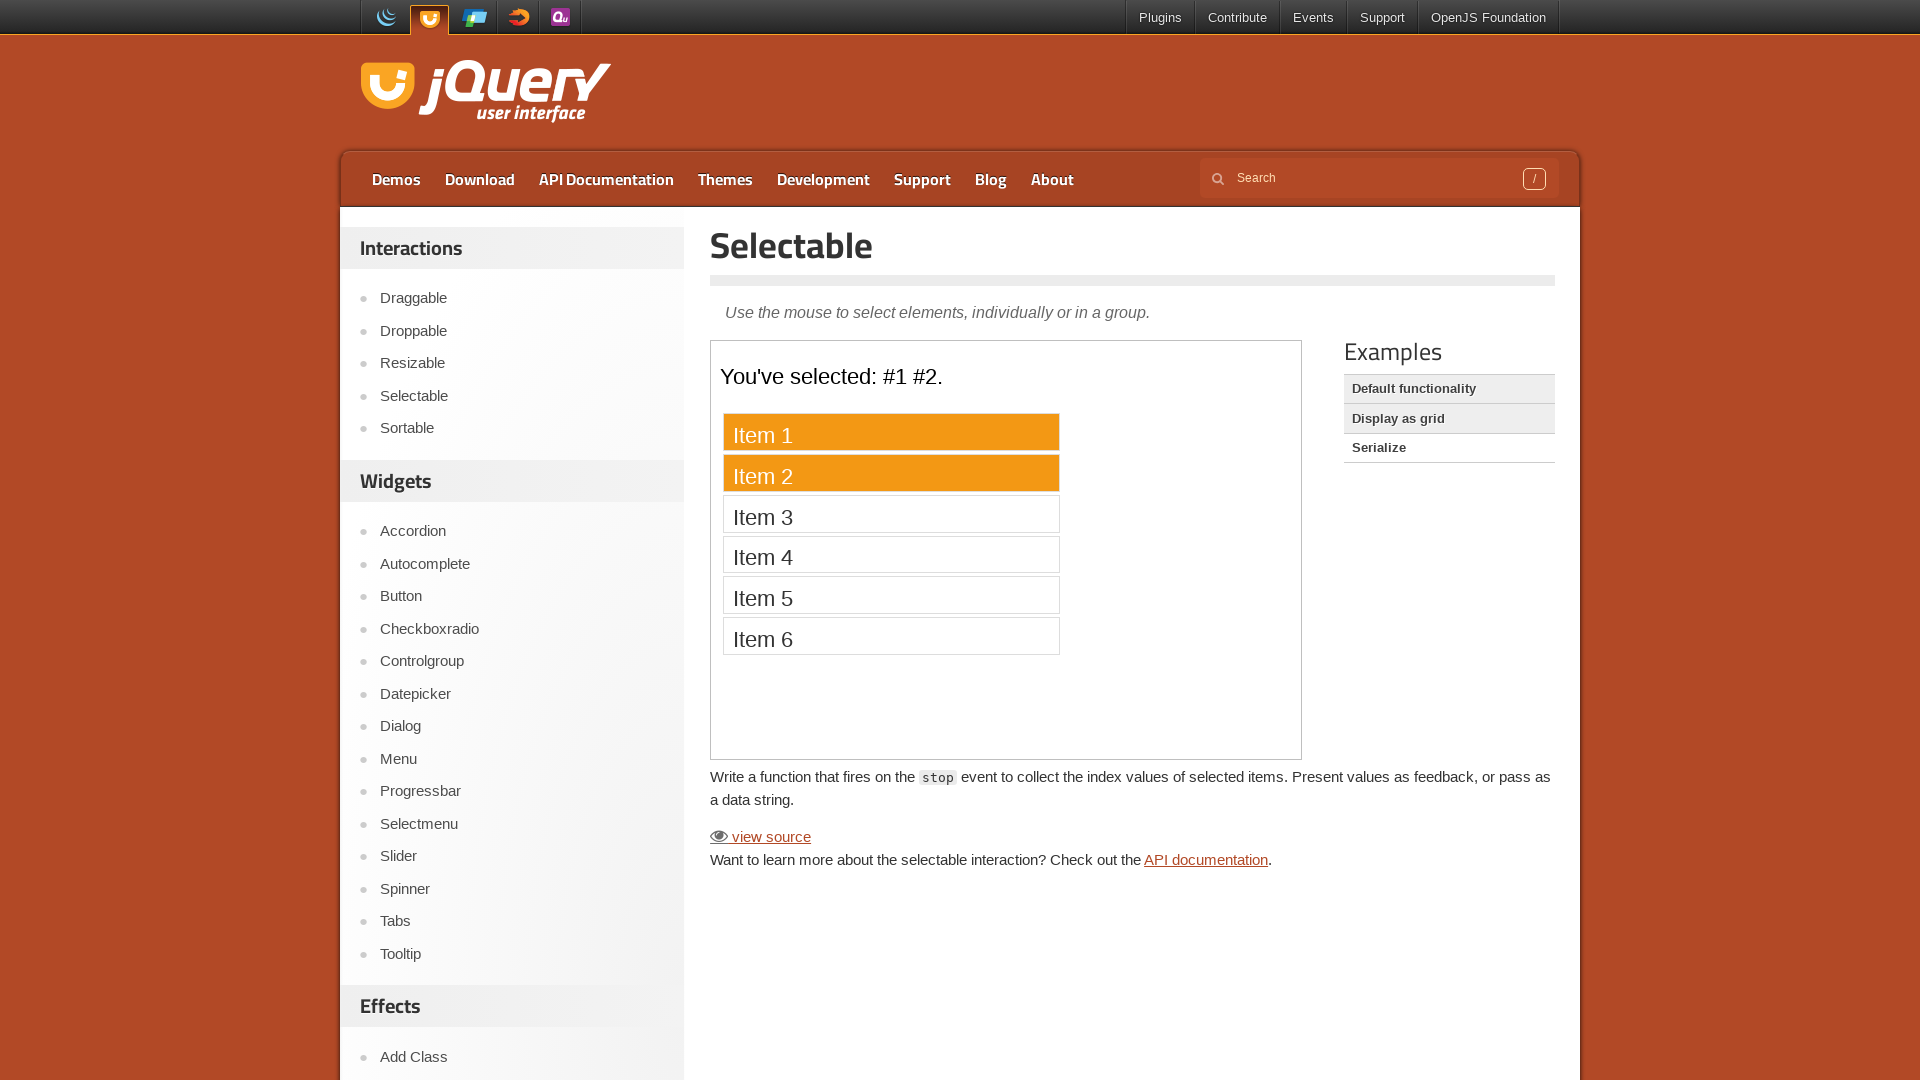

Released Control key
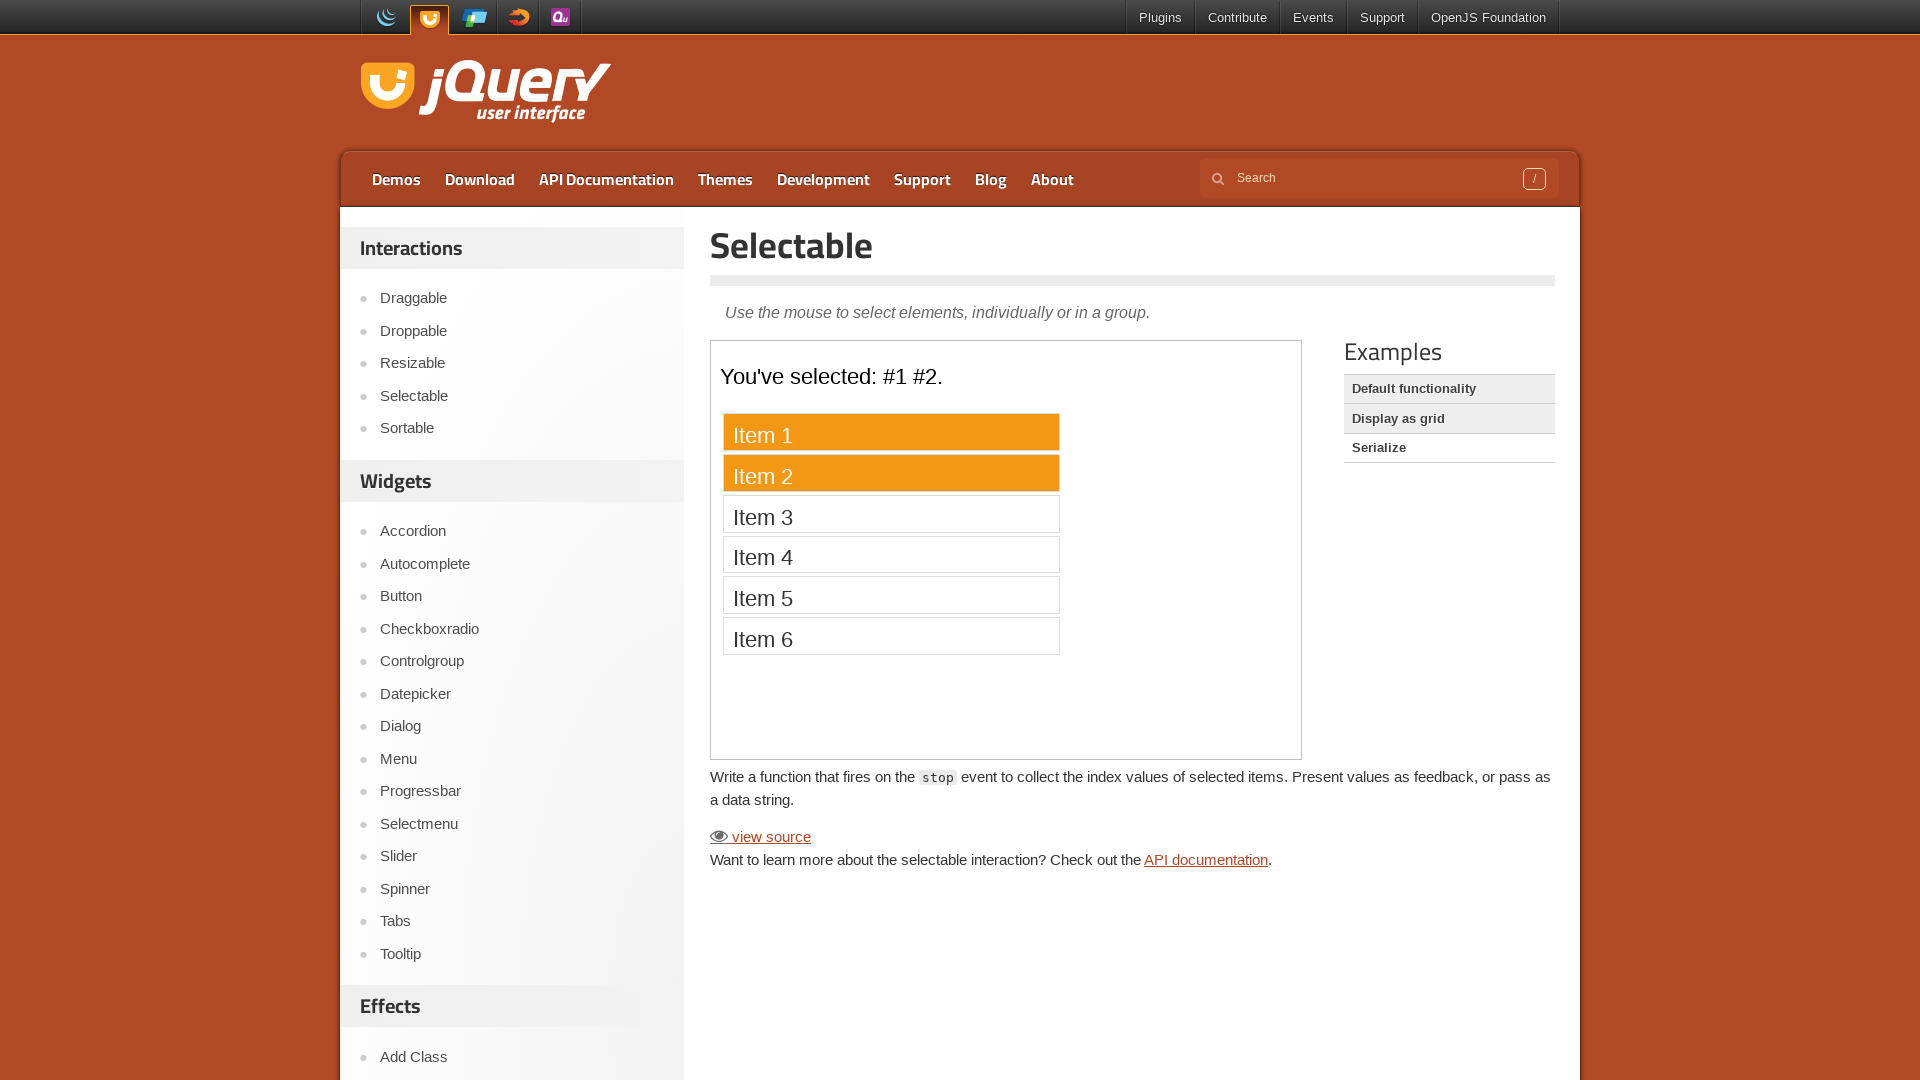

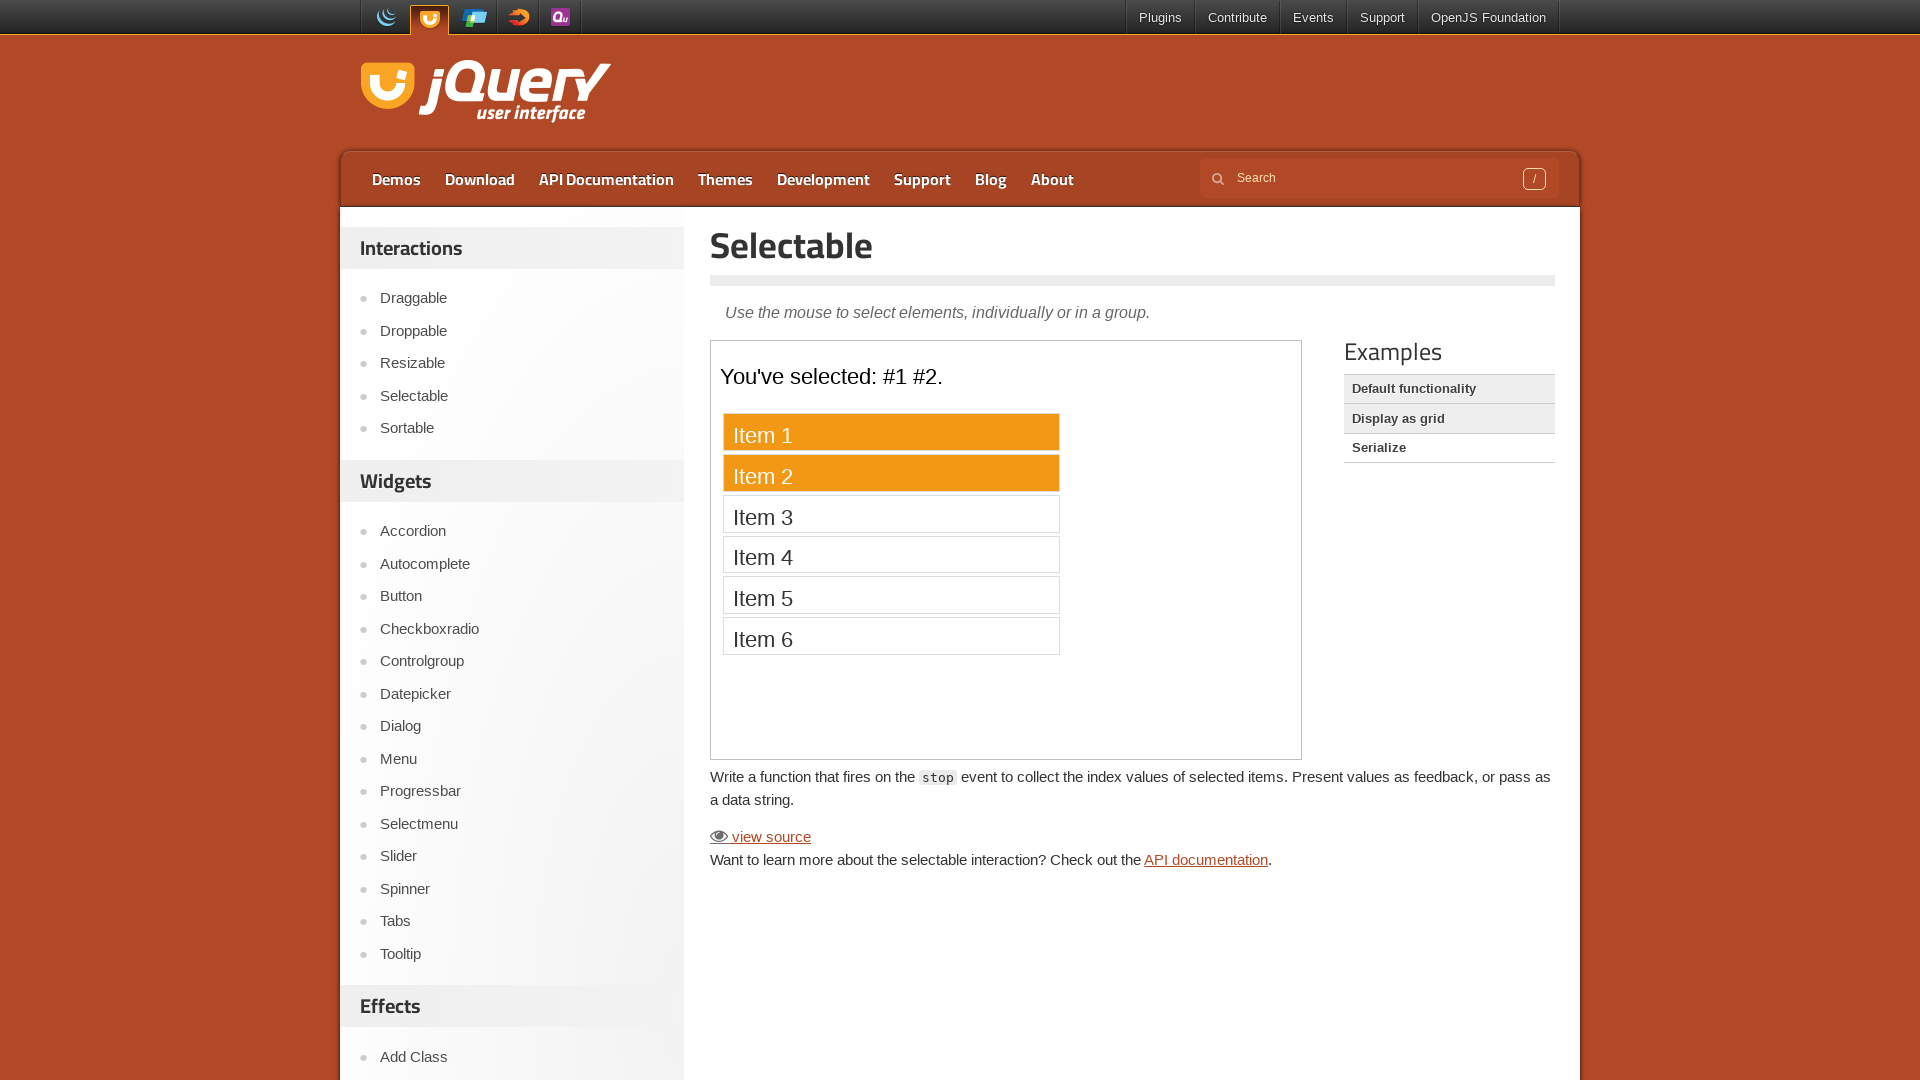